Tests iframe handling by clicking on iframe tabs, switching to single and nested iframes, and filling input fields within those frames to verify frame navigation works correctly.

Starting URL: https://demo.automationtesting.in/Frames.html

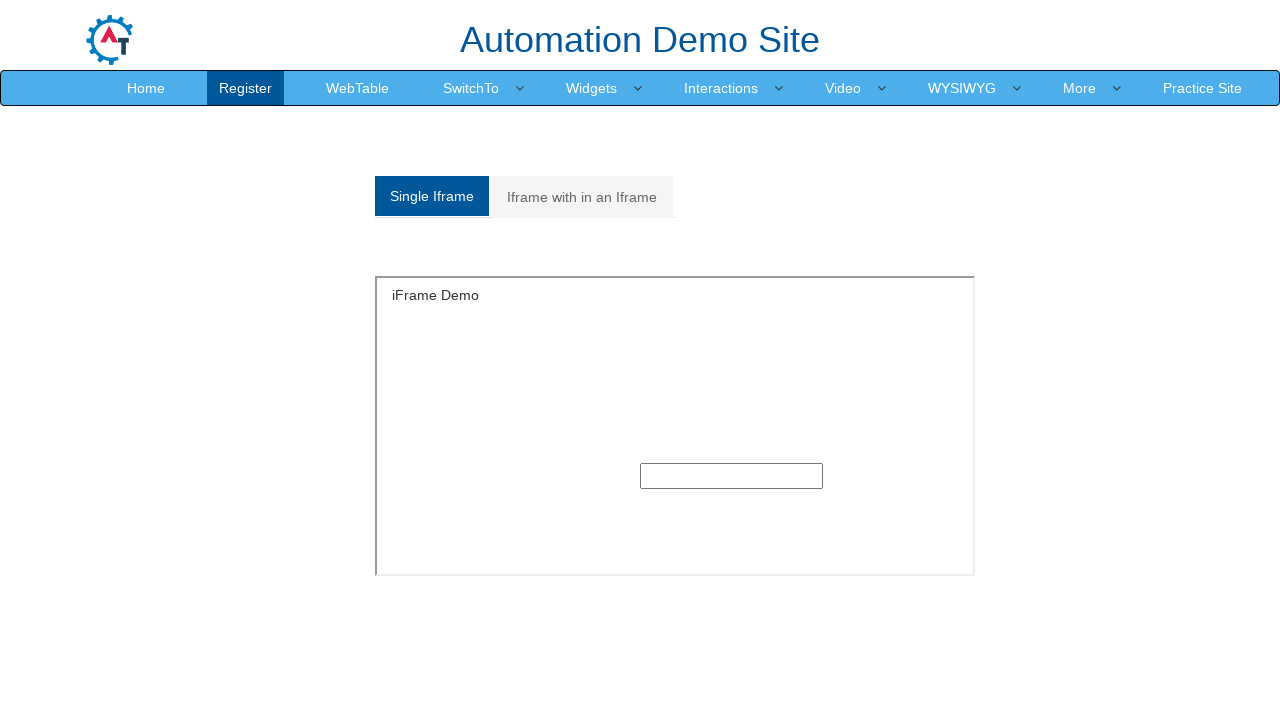

Clicked on 'Single Iframe' tab at (432, 196) on xpath=//a[text()='Single Iframe ']
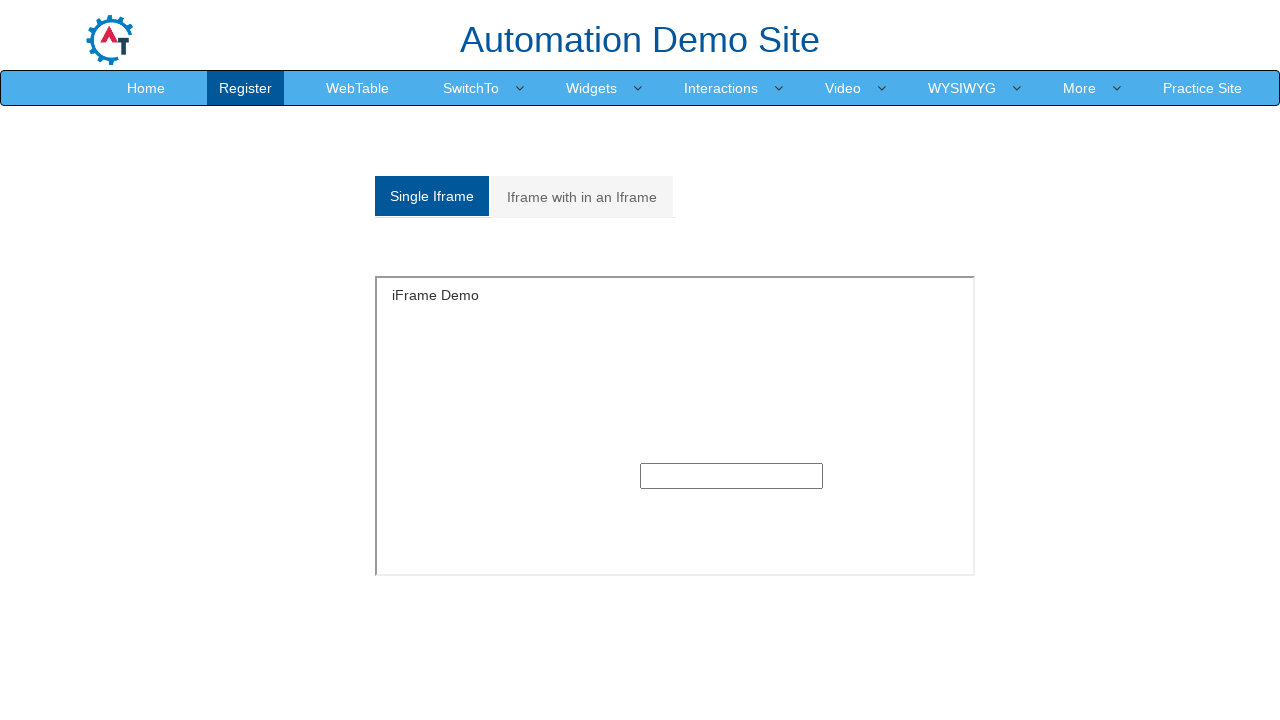

Located single iframe with id 'singleframe'
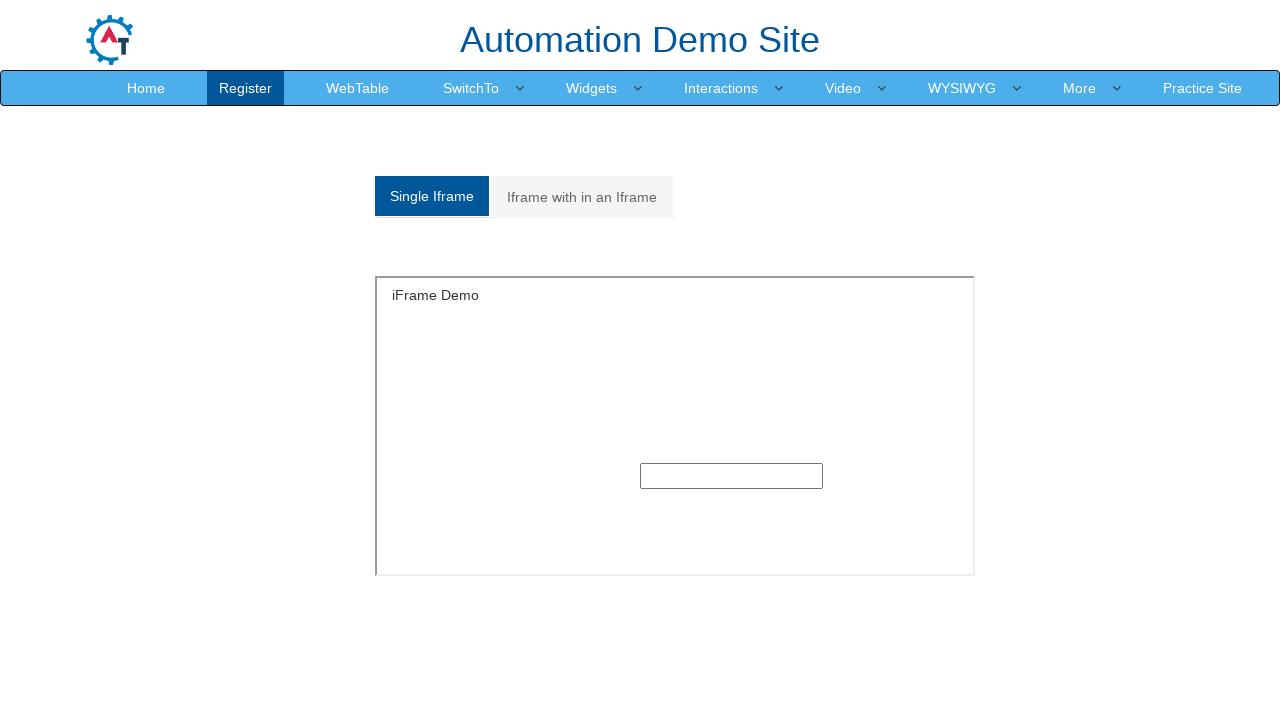

Filled input field in single iframe with 'Nazeera' on #singleframe >> internal:control=enter-frame >> xpath=//input
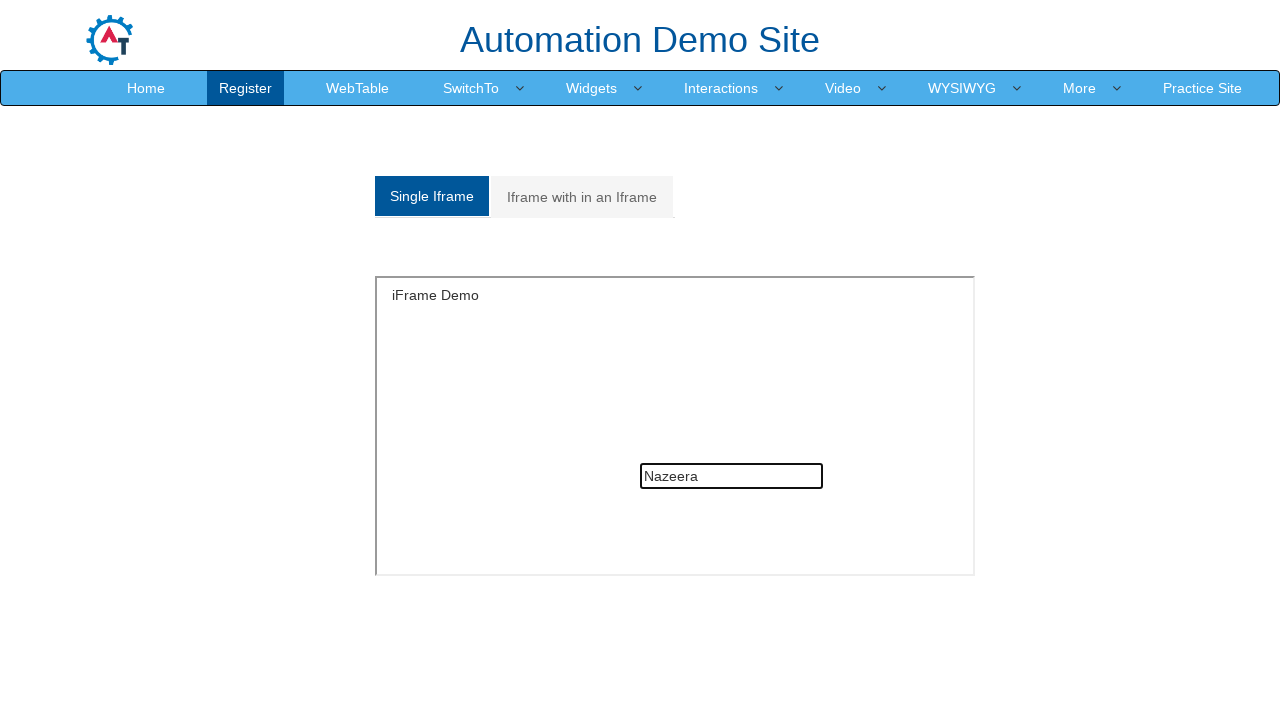

Clicked on 'Iframe with in an Iframe' tab at (582, 197) on xpath=//a[text() = 'Iframe with in an Iframe']
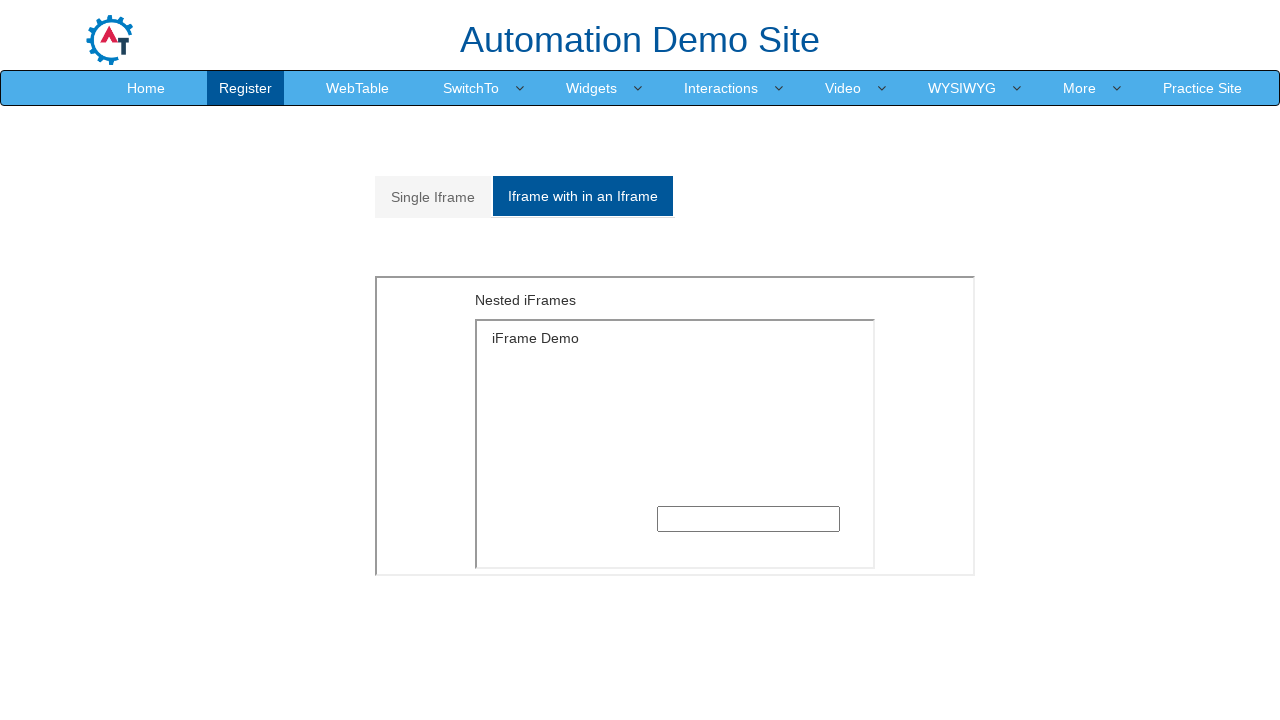

Located outer iframe within Multiple div
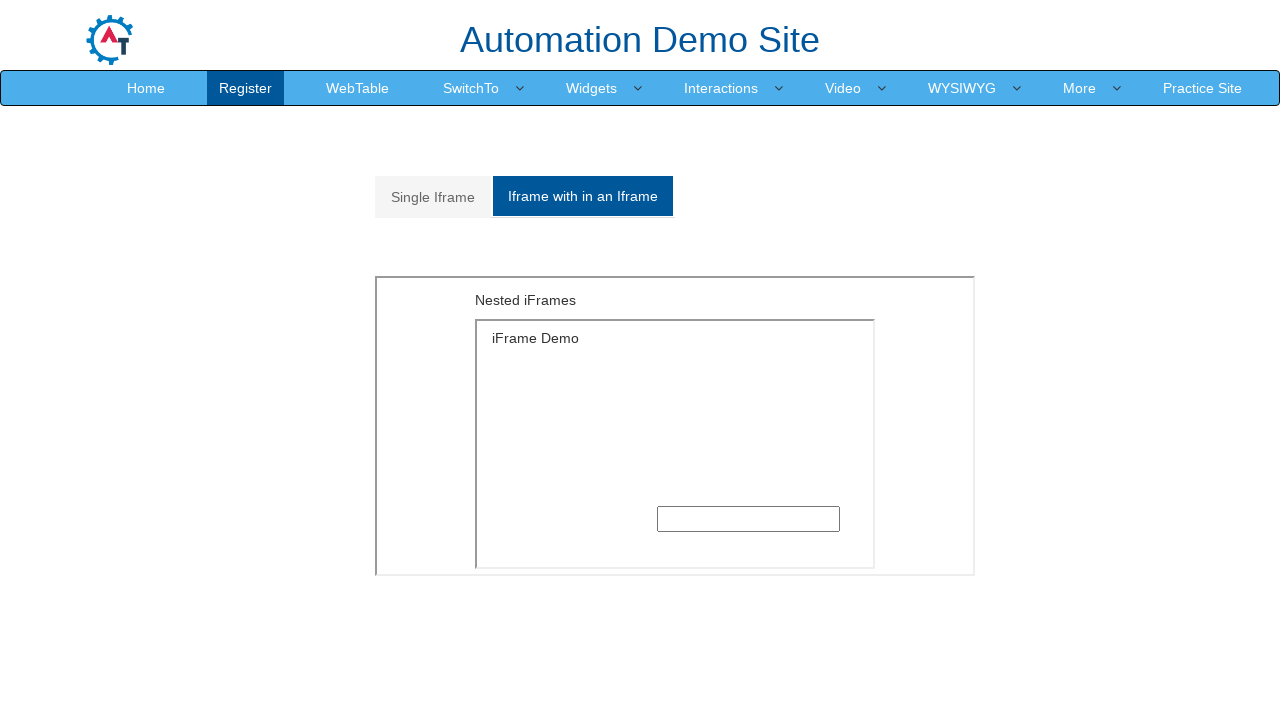

Located inner nested iframe with specific style attributes
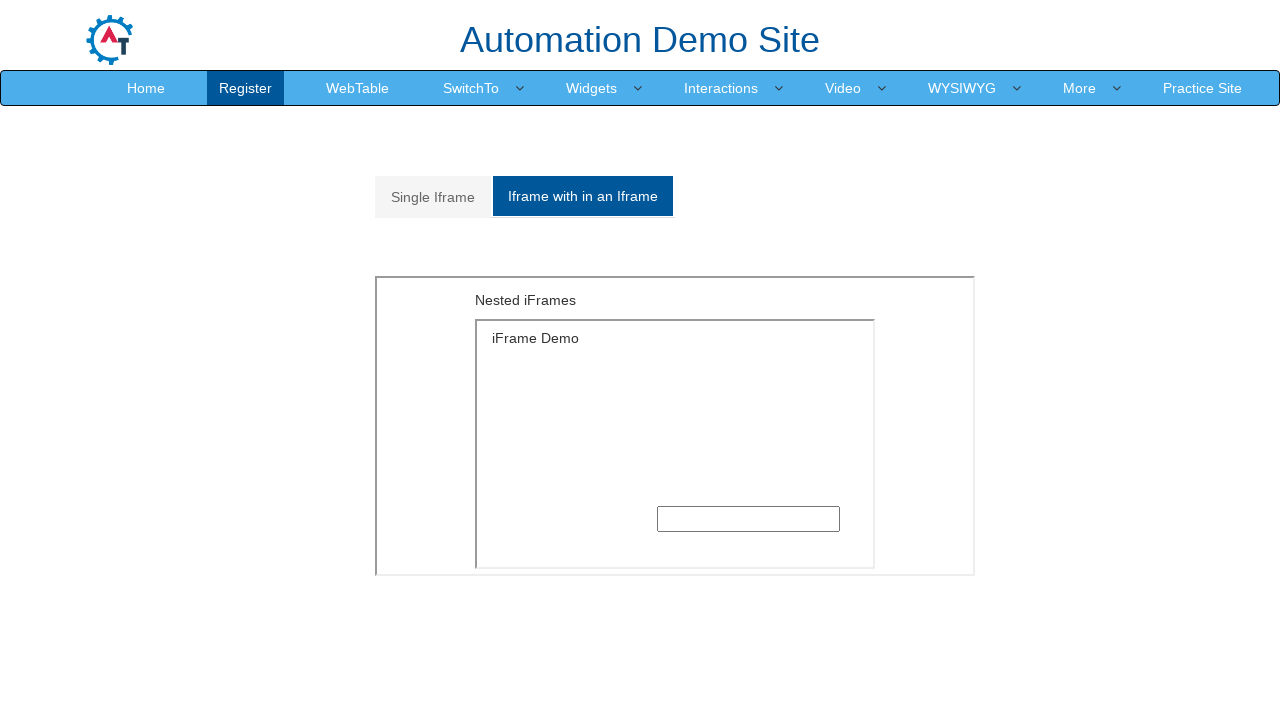

Filled input field in nested iframe with 'SDET' on xpath=//div[@id='Multiple']//iframe >> internal:control=enter-frame >> xpath=//i
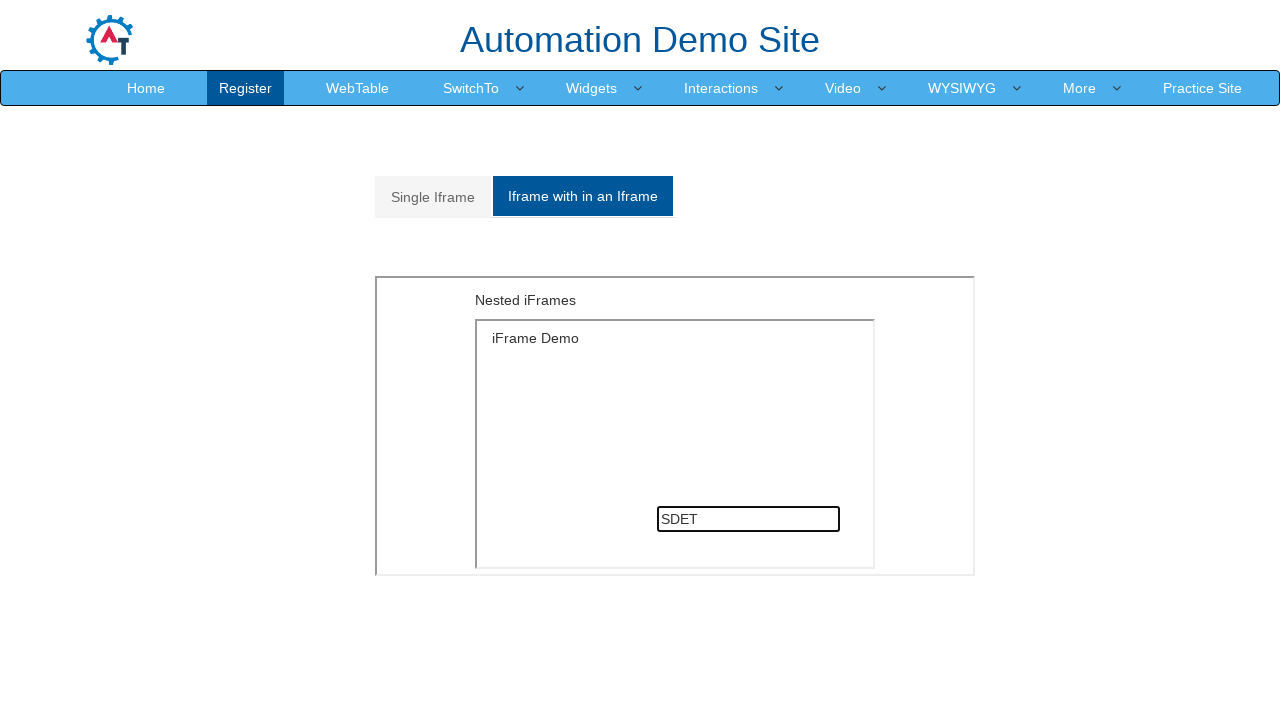

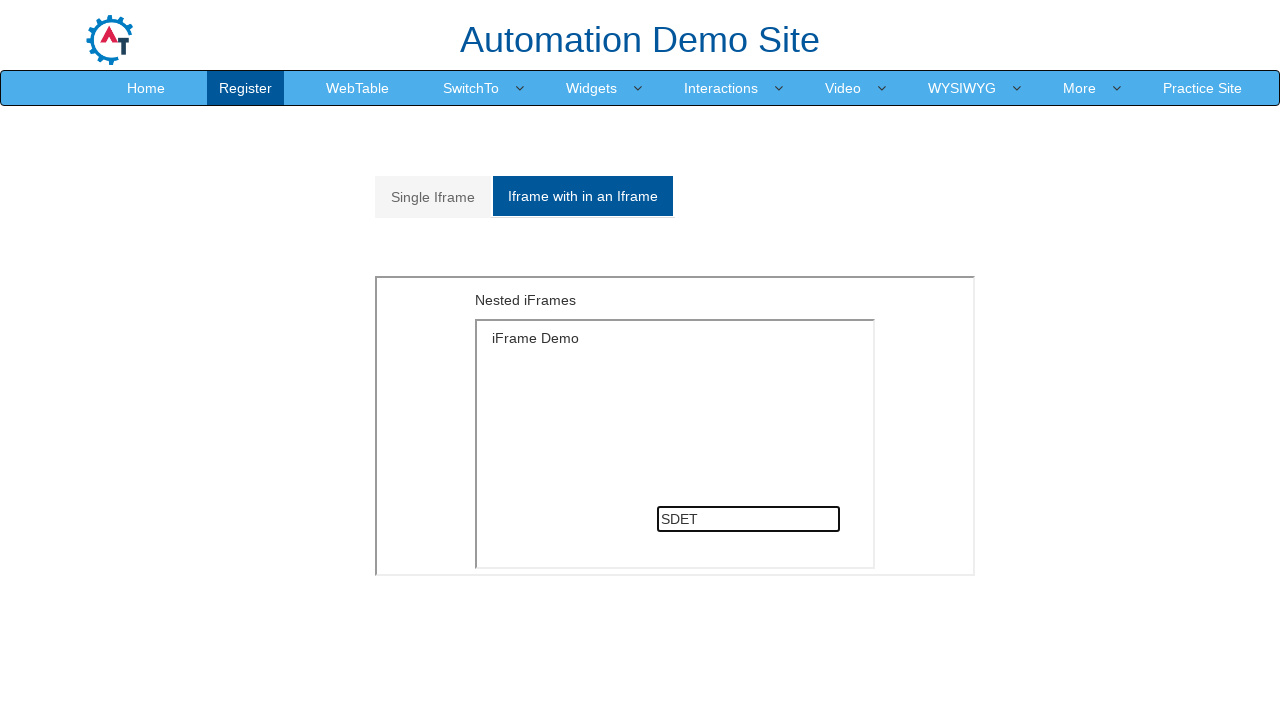